Tests a passenger dropdown with increment/decrement buttons by adding 3 adults, then subtracting 2, and verifying the final count shows "2 Adult"

Starting URL: https://rahulshettyacademy.com/dropdownsPractise/

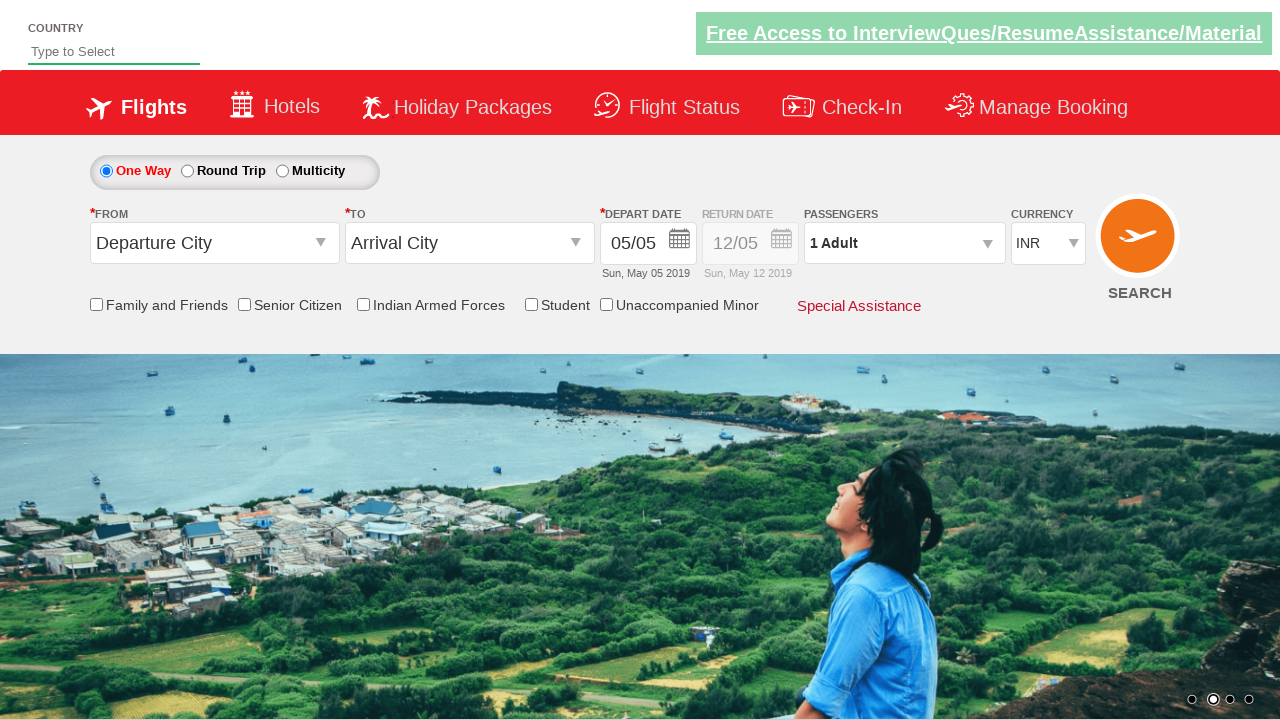

Clicked on passengers dropdown to open it at (904, 243) on #divpaxinfo
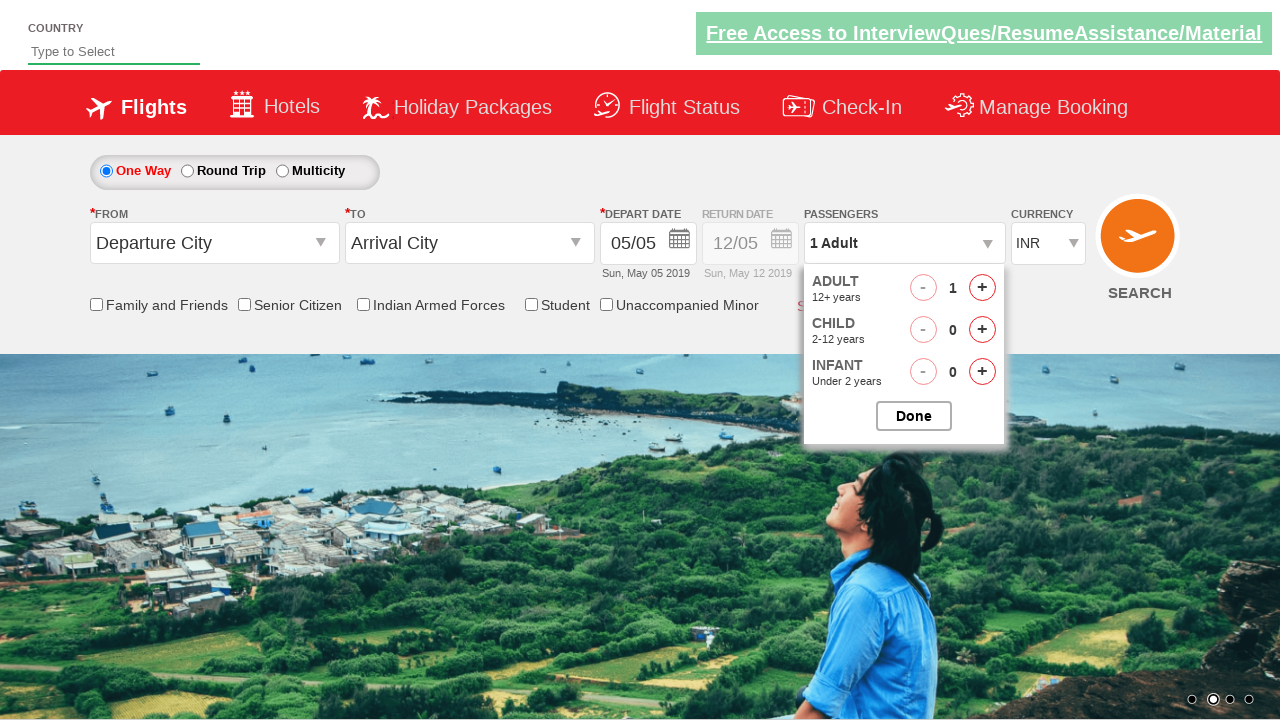

Dropdown opened and add adult button is visible
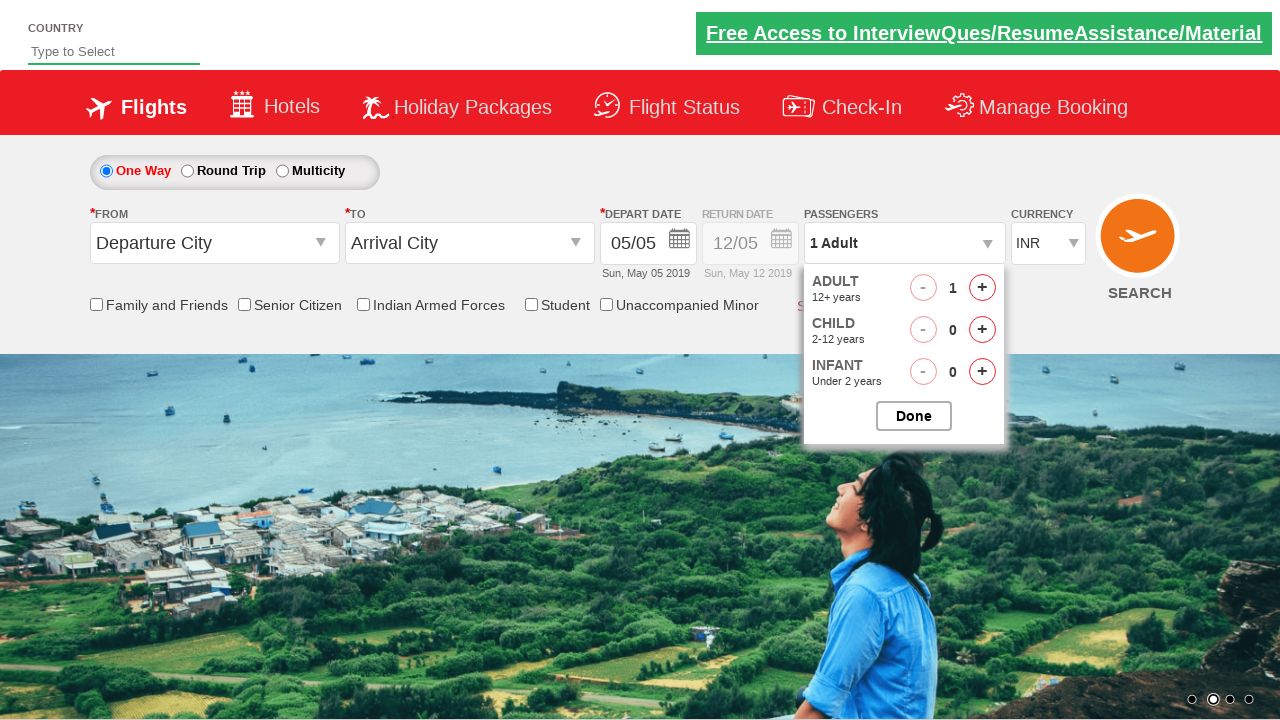

Clicked add adult button (click 1 of 3) at (982, 288) on #hrefIncAdt
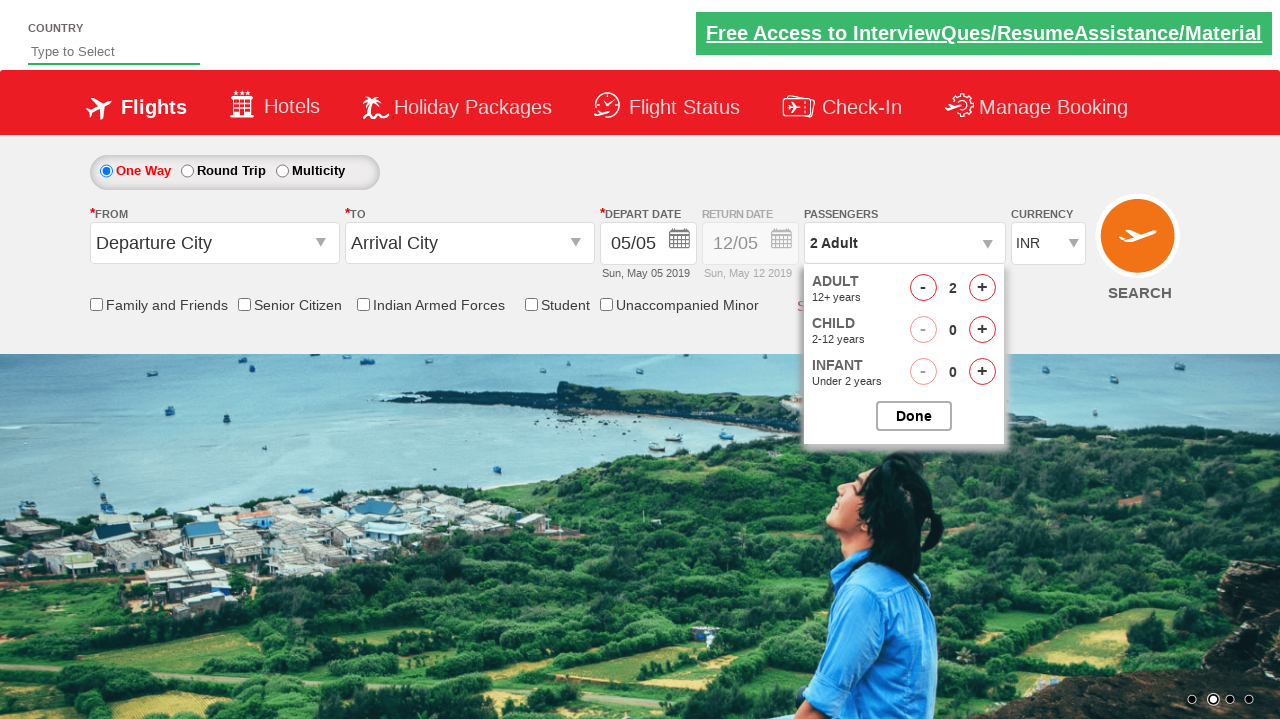

Clicked add adult button (click 2 of 3) at (982, 288) on #hrefIncAdt
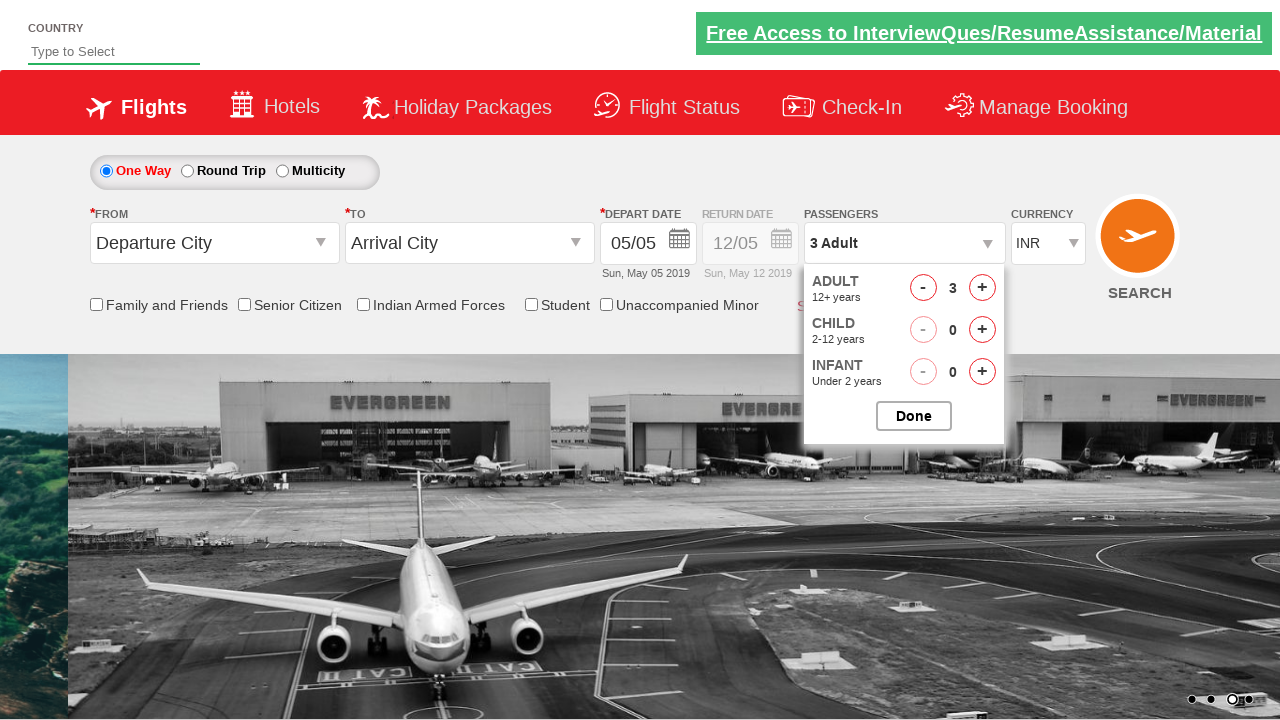

Clicked add adult button (click 3 of 3) at (982, 288) on #hrefIncAdt
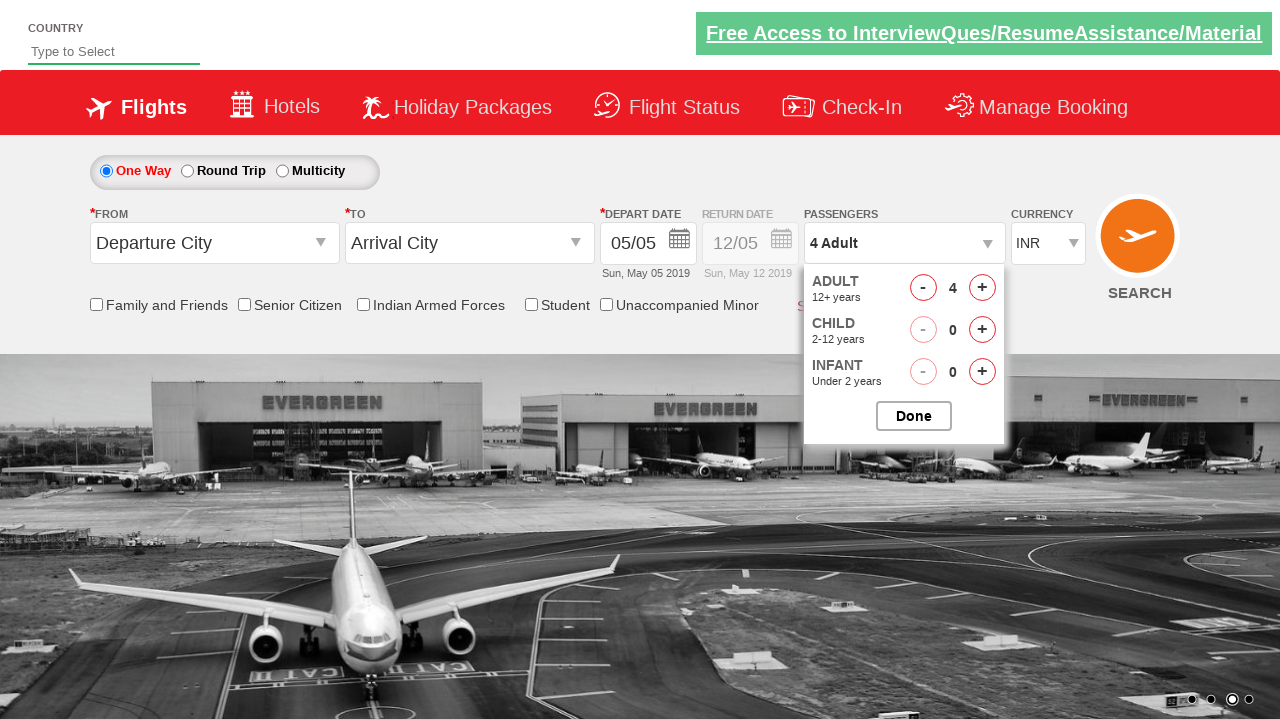

Clicked subtract adult button (click 1 of 2) at (923, 288) on #hrefDecAdt
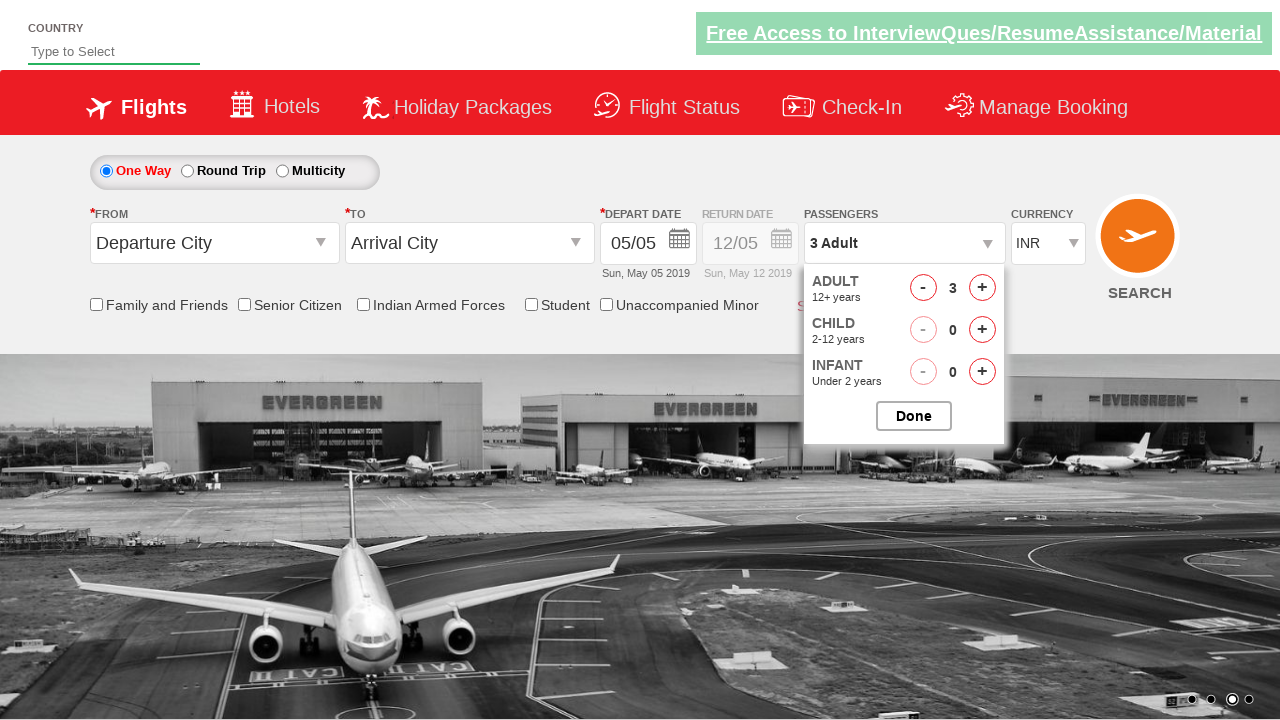

Clicked subtract adult button (click 2 of 2) at (923, 288) on #hrefDecAdt
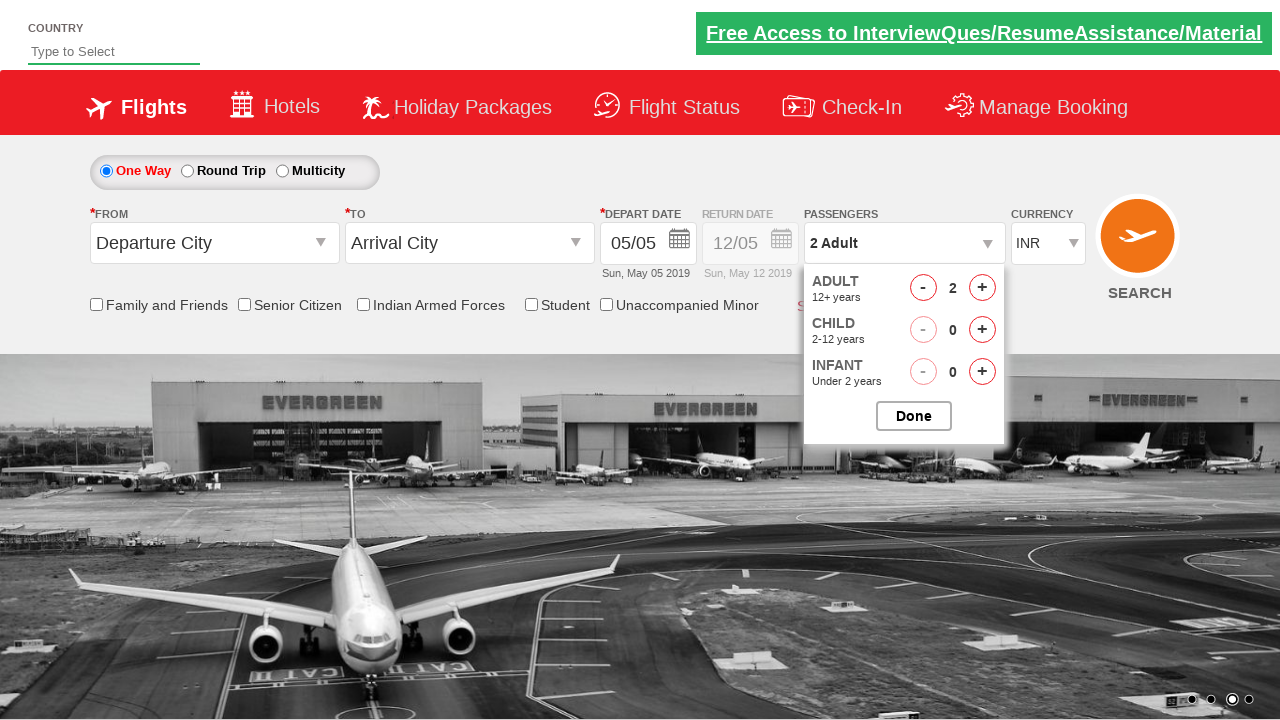

Closed the passengers dropdown at (914, 416) on #btnclosepaxoption
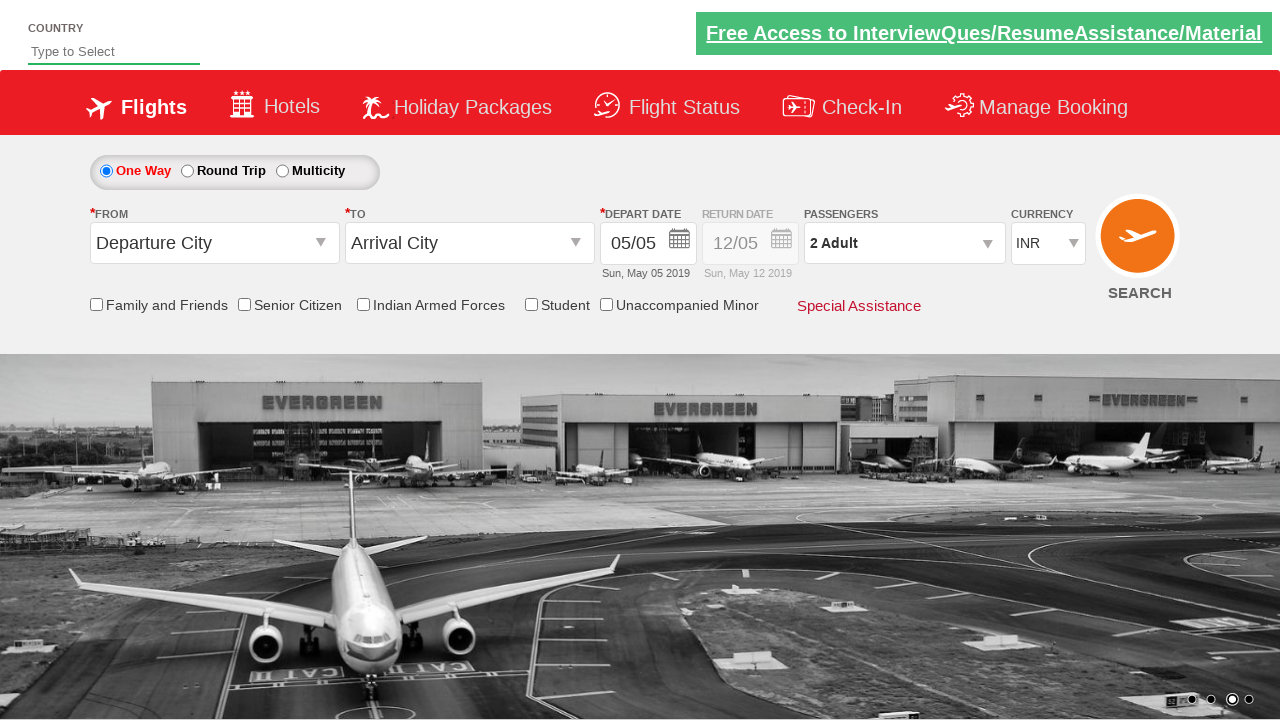

Retrieved dropdown text content
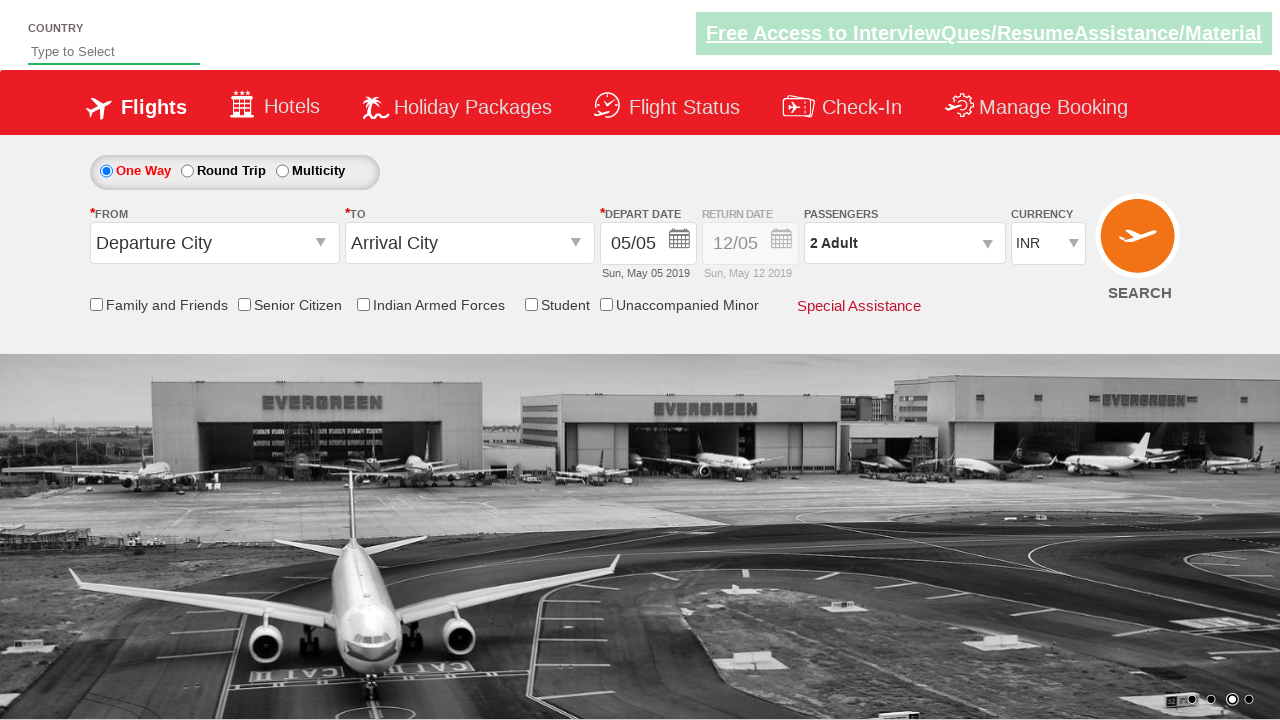

Verified dropdown shows '2 Adult' - assertion passed
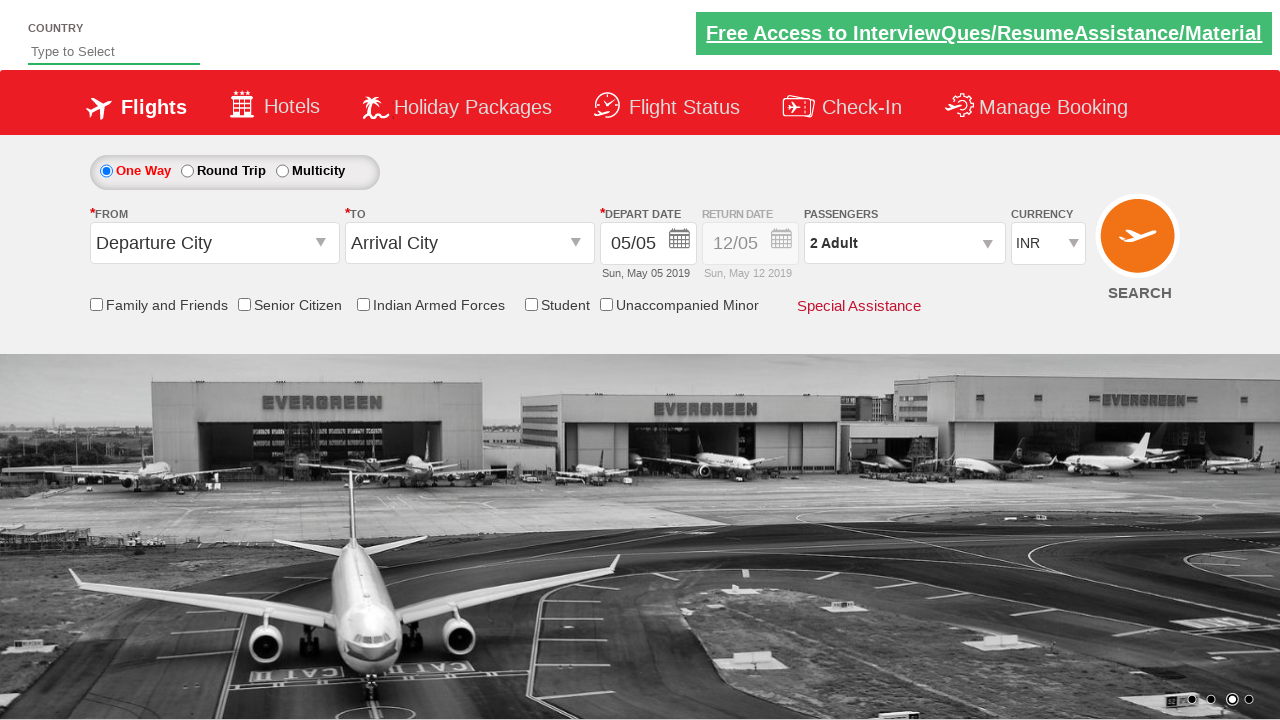

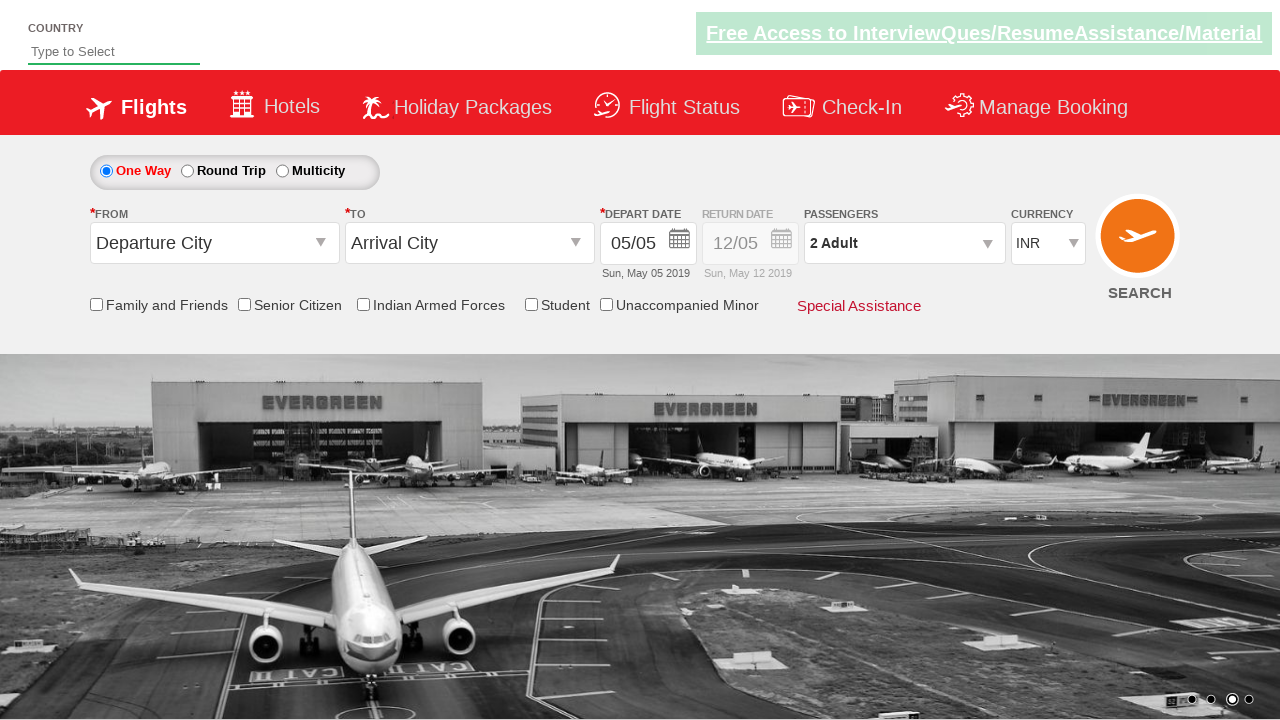